Tests table interaction on a practice automation page by scrolling to a table, counting rows and columns, and verifying table data is displayed correctly

Starting URL: https://rahulshettyacademy.com/AutomationPractice/

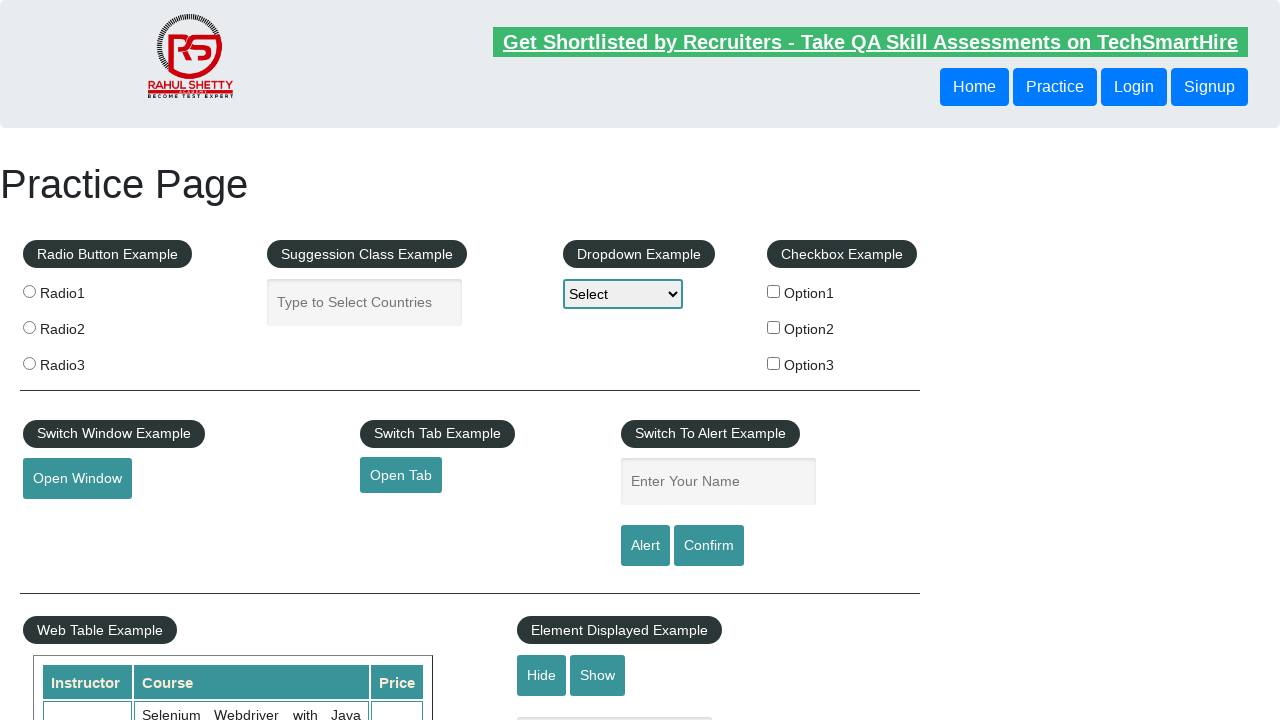

Scrolled down 500px to reach the table
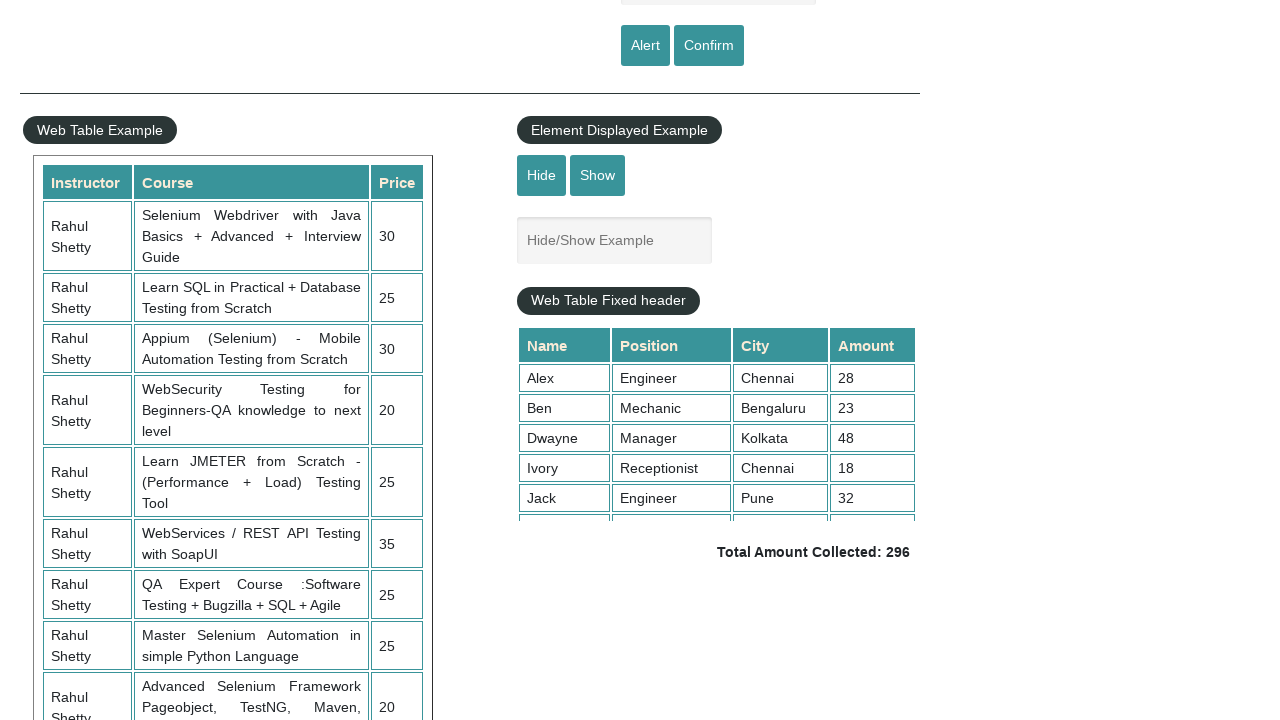

Table with id 'product' is now visible
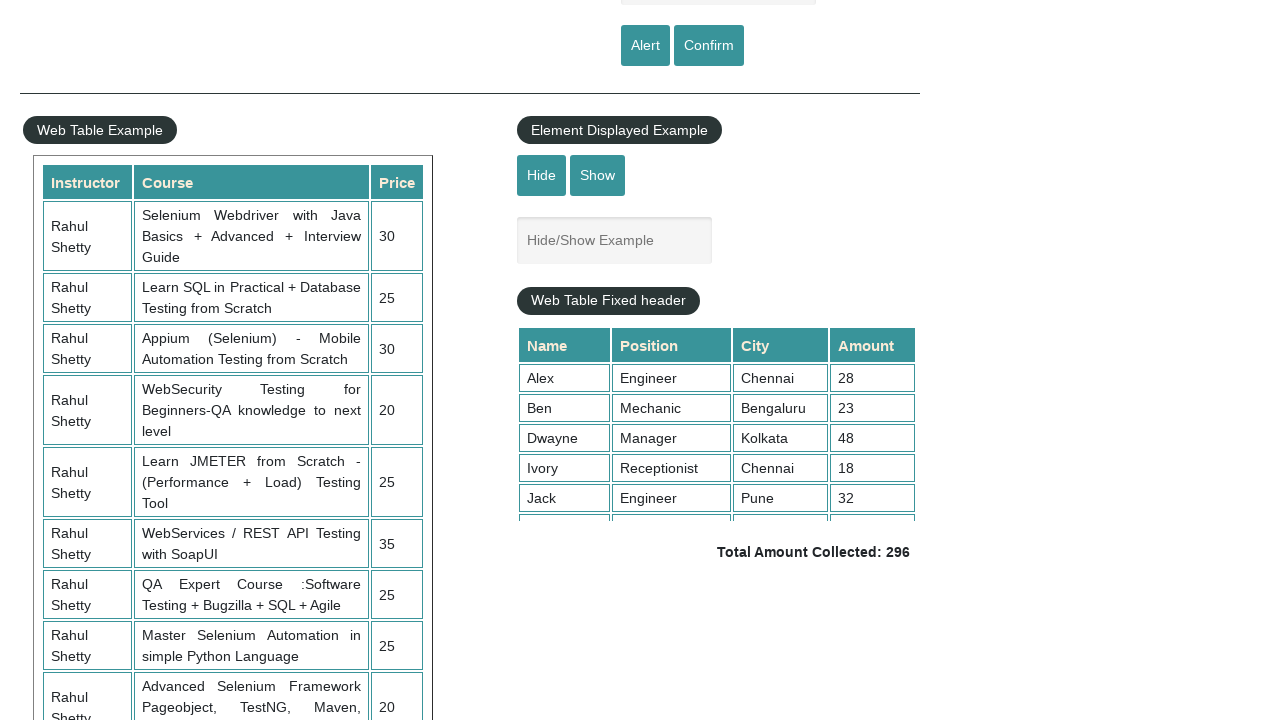

Retrieved 11 rows from the table
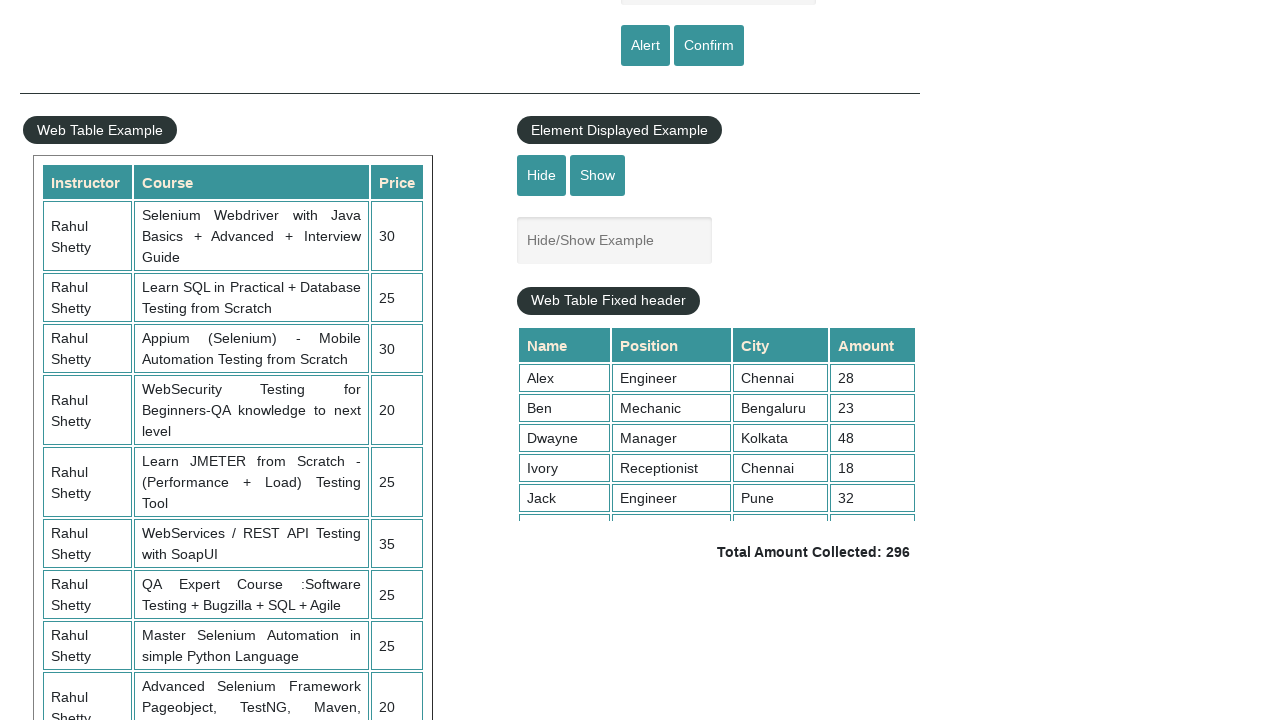

Retrieved 3 column headers from the table
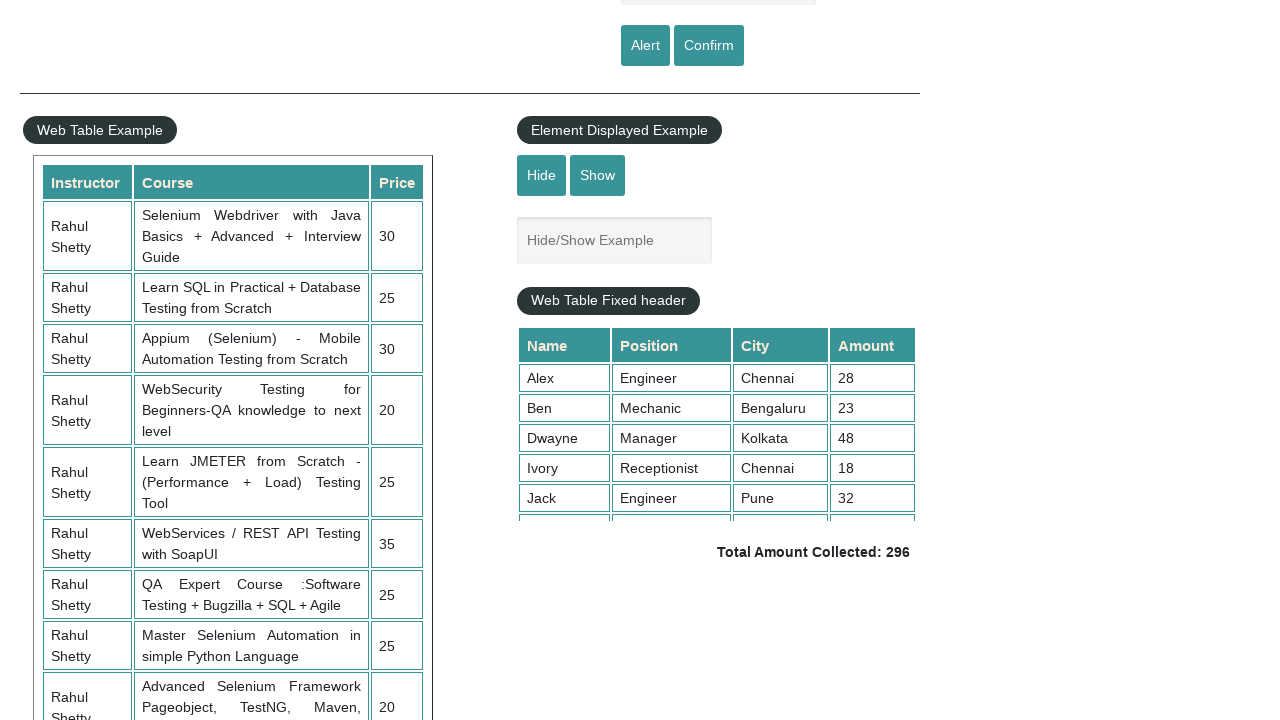

Row 3 of the table is now visible and ready
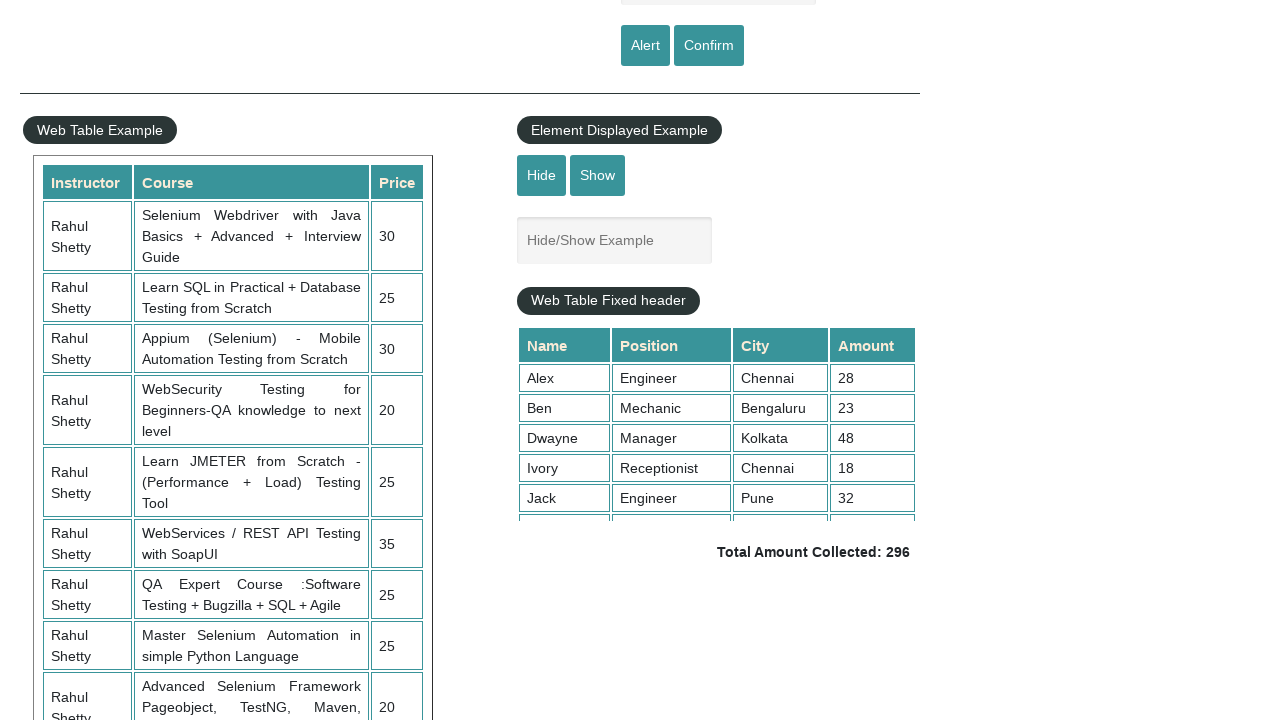

Retrieved 10 price values from column 3
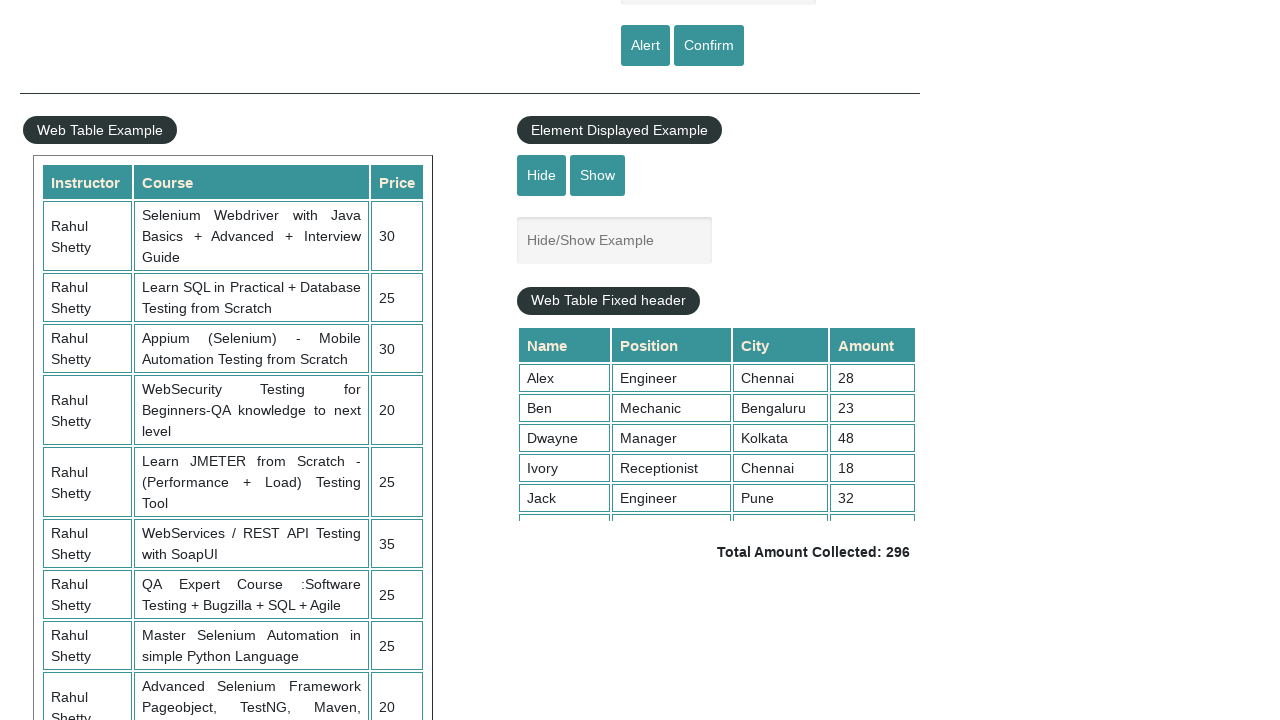

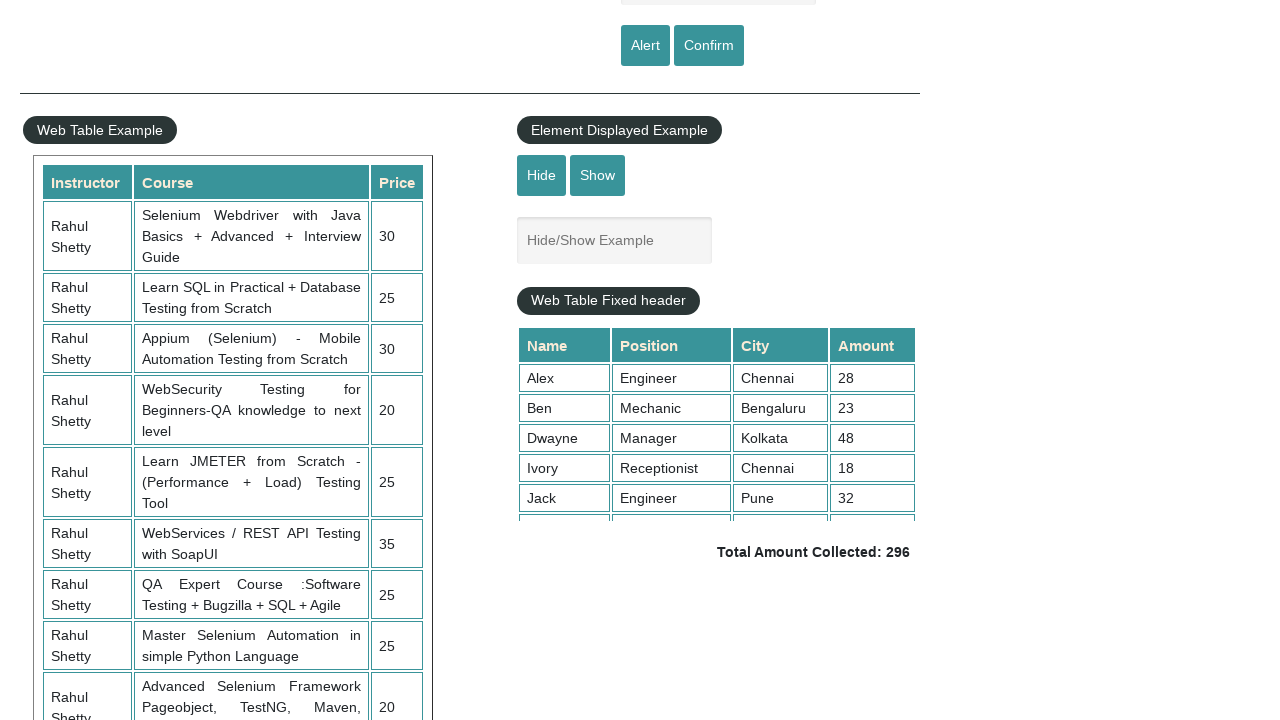